Tests alert prompt functionality by clicking on the prompt tab, triggering a prompt alert, entering text, and accepting it

Starting URL: http://demo.automationtesting.in/Alerts.html

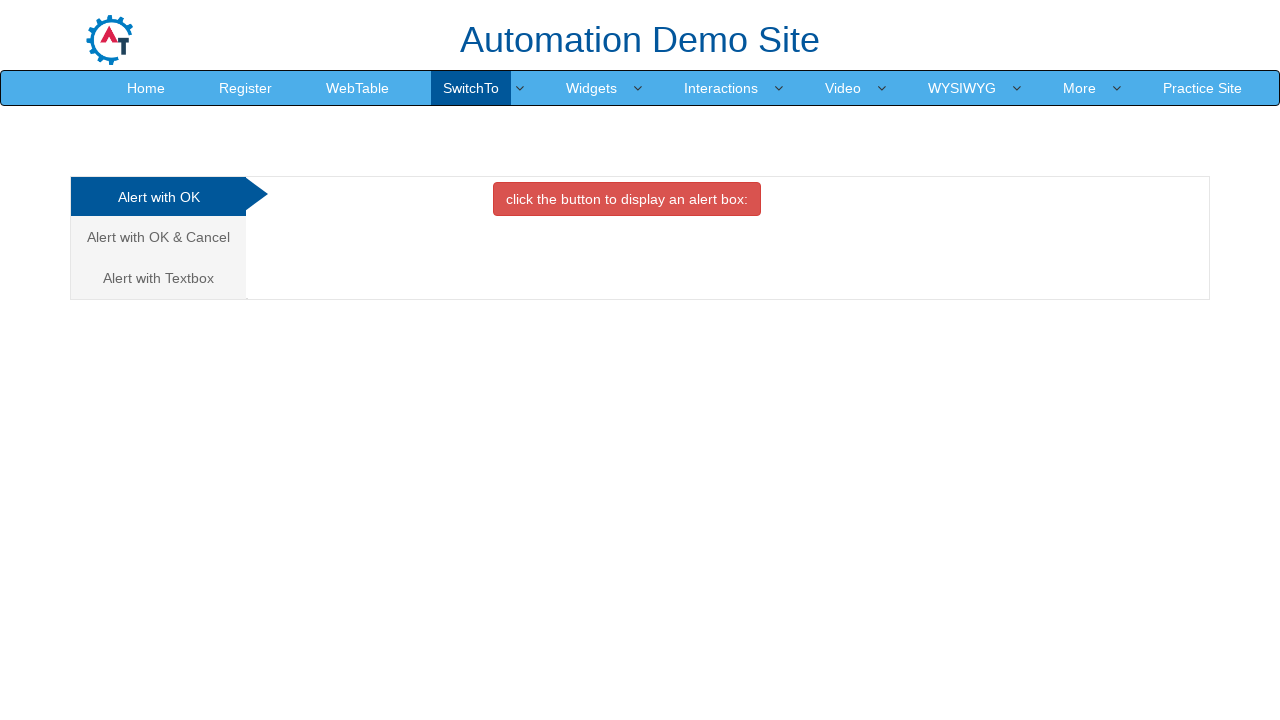

Clicked on 'Alert with Textbox' tab at (158, 278) on xpath=//a[contains(.,'Alert with Textbox')]
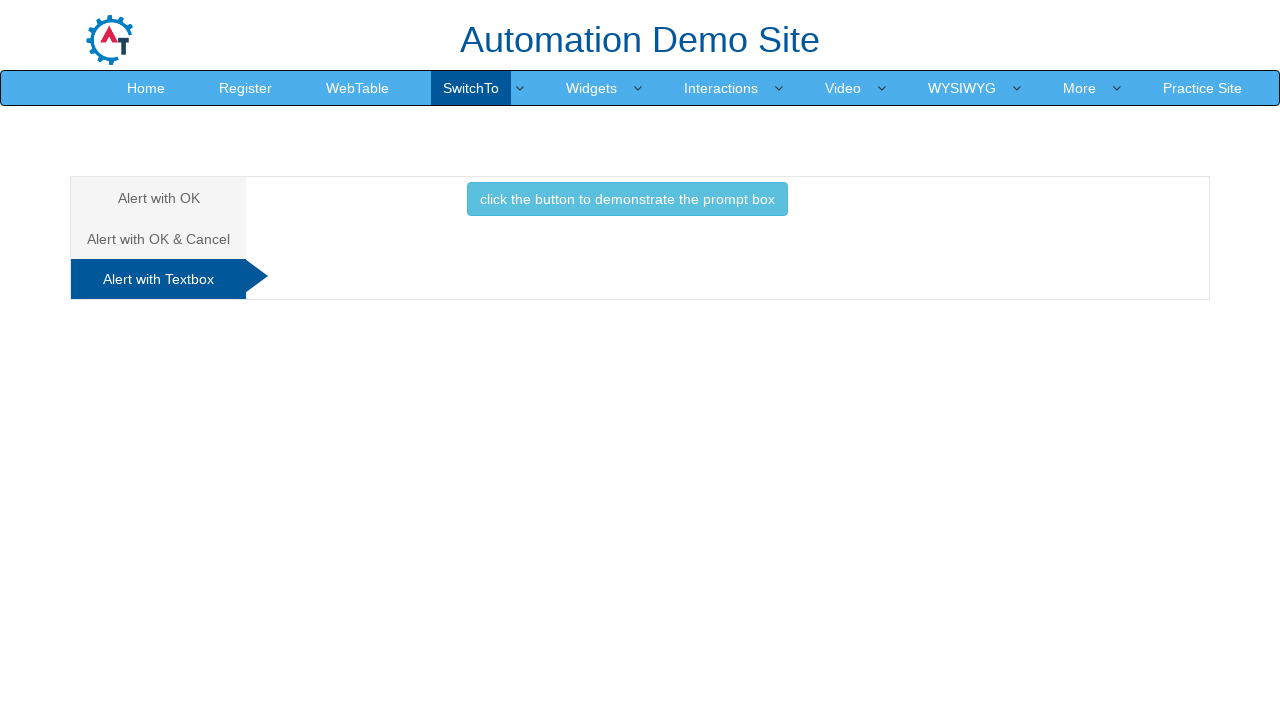

Clicked button to trigger prompt alert at (627, 199) on xpath=//button[@onclick='promptbox()']
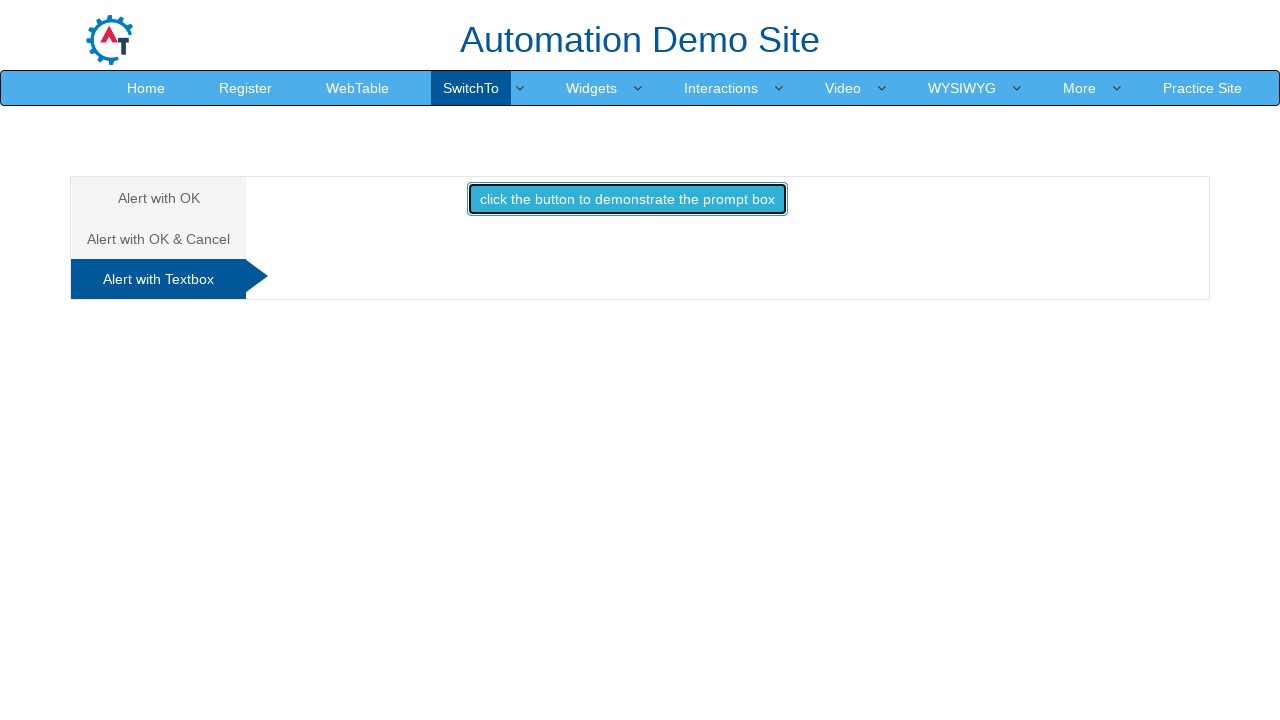

Set up dialog handler to accept prompt with text 'I am John from Seattle'
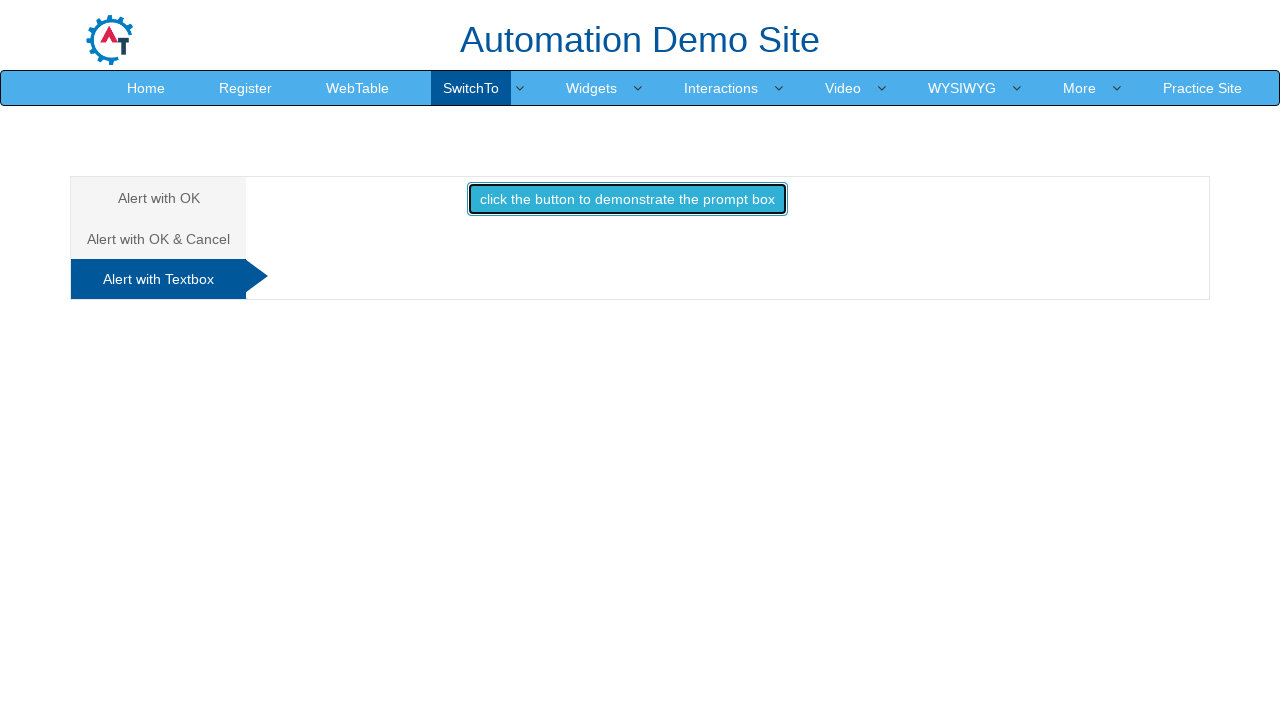

Clicked button to trigger prompt dialog and accept with predefined text at (627, 199) on xpath=//button[@onclick='promptbox()']
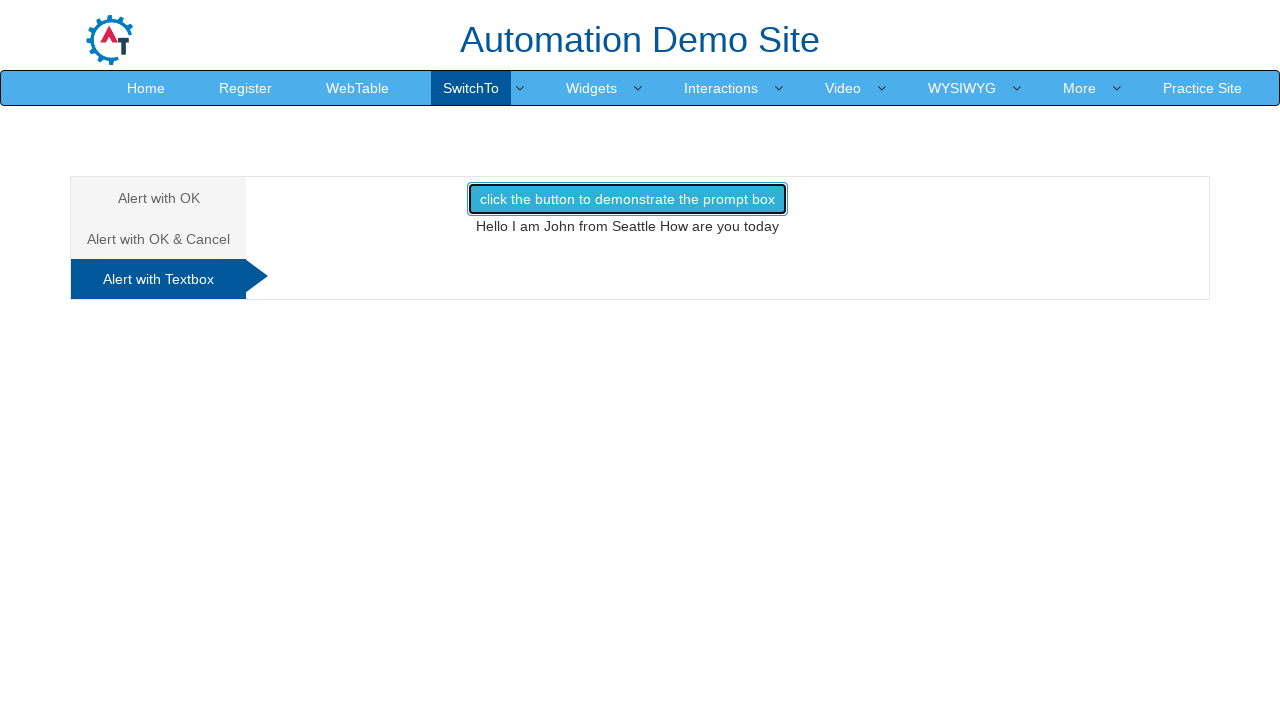

Verified prompt result text 'Hello I am John from Seattle How are you today' appears on page
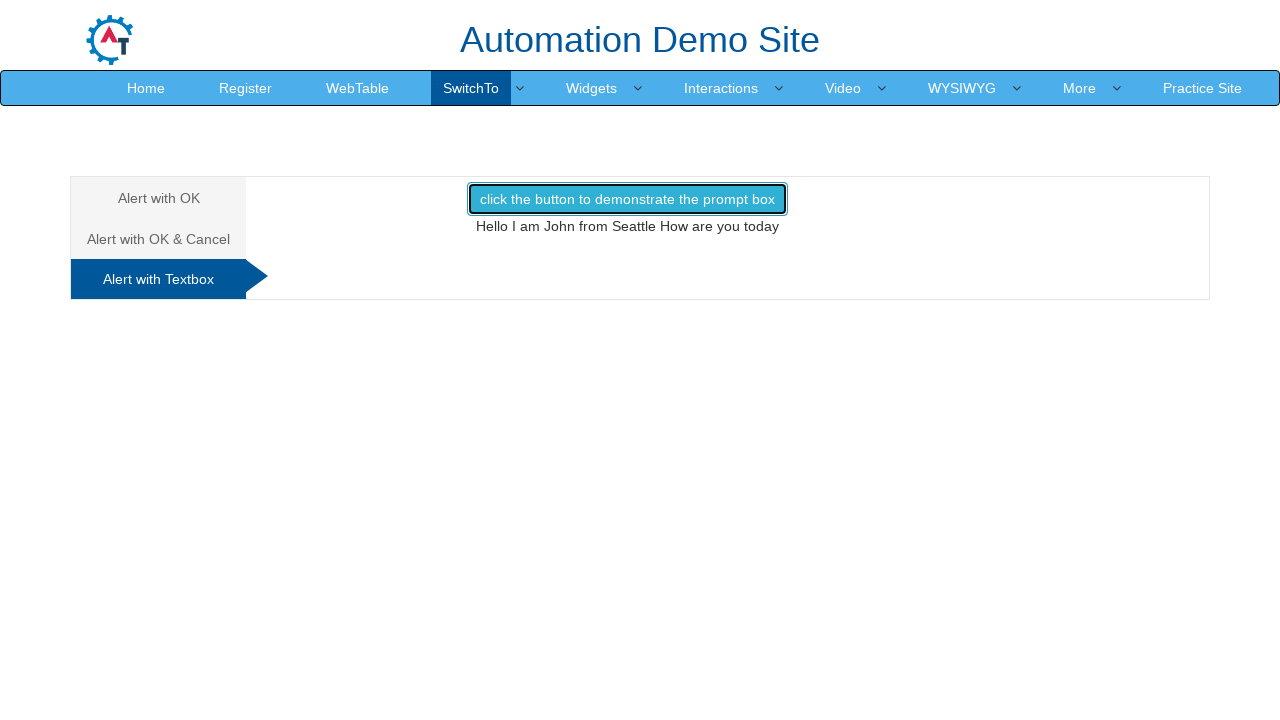

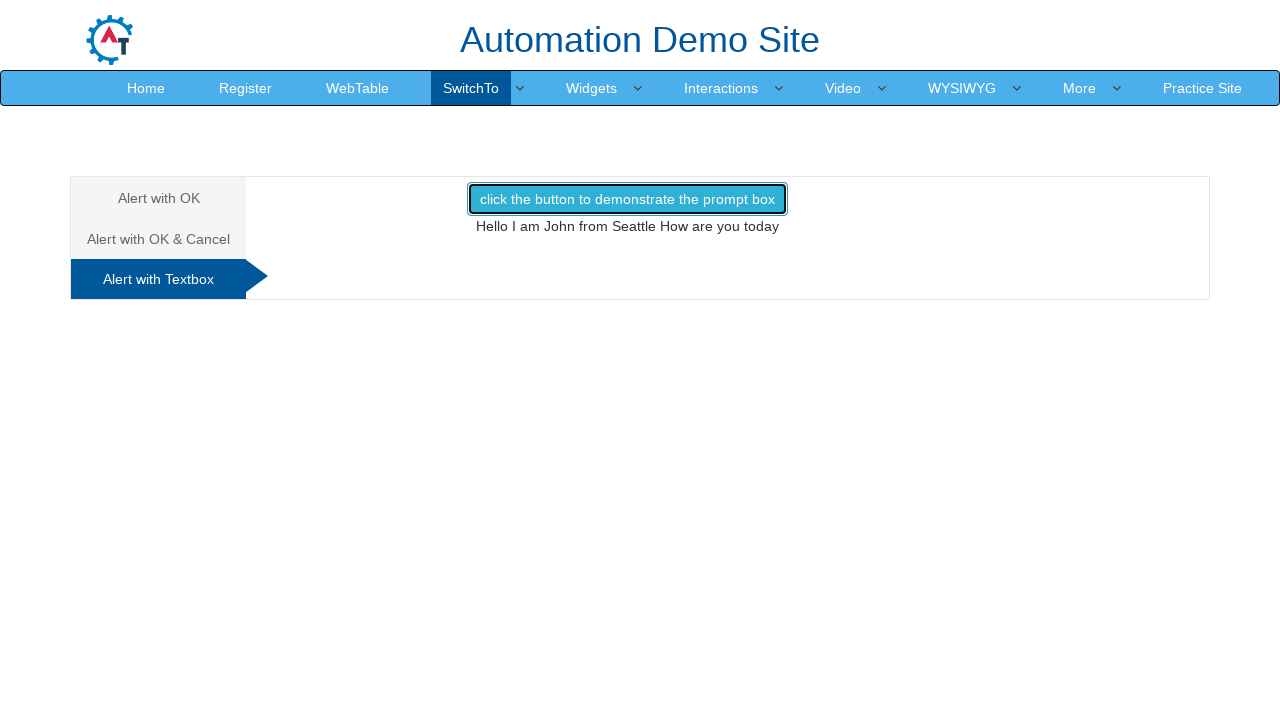